Opens the OpenTaps application homepage and maximizes the browser window. This is a basic navigation test that verifies the page loads.

Starting URL: http://leaftaps.com/opentaps

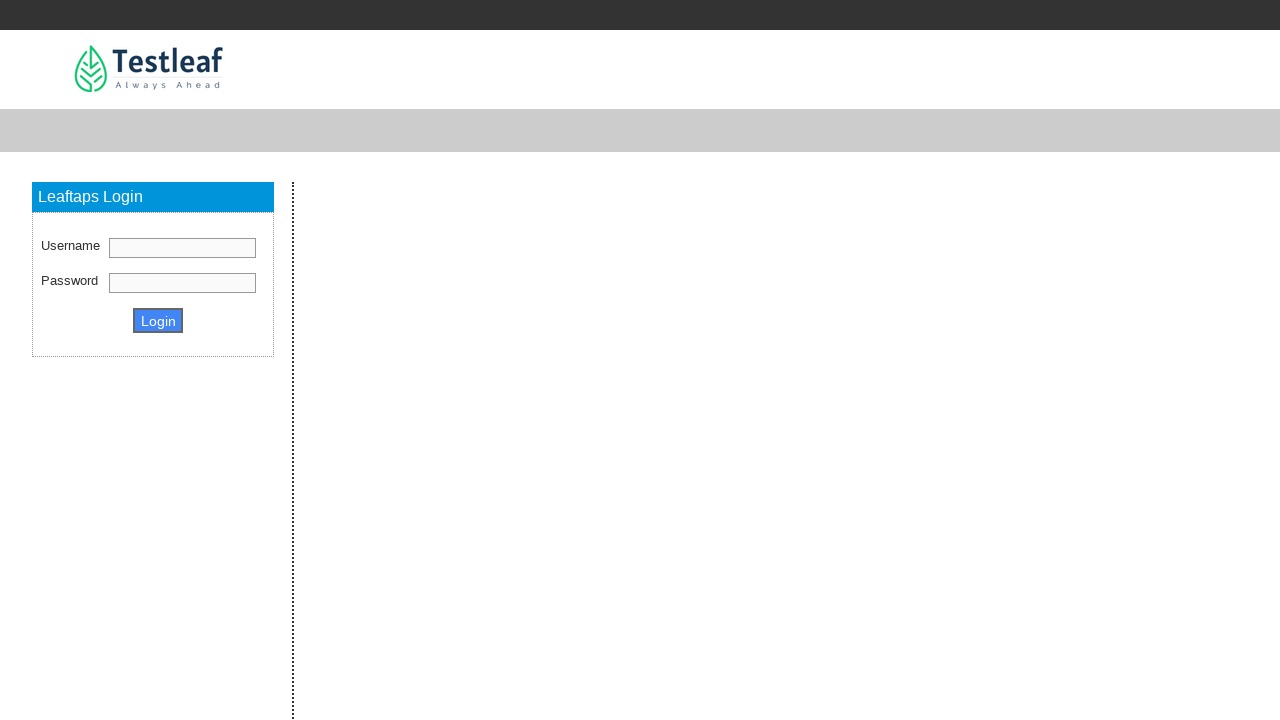

Set viewport size to 1920x1080 to maximize browser window
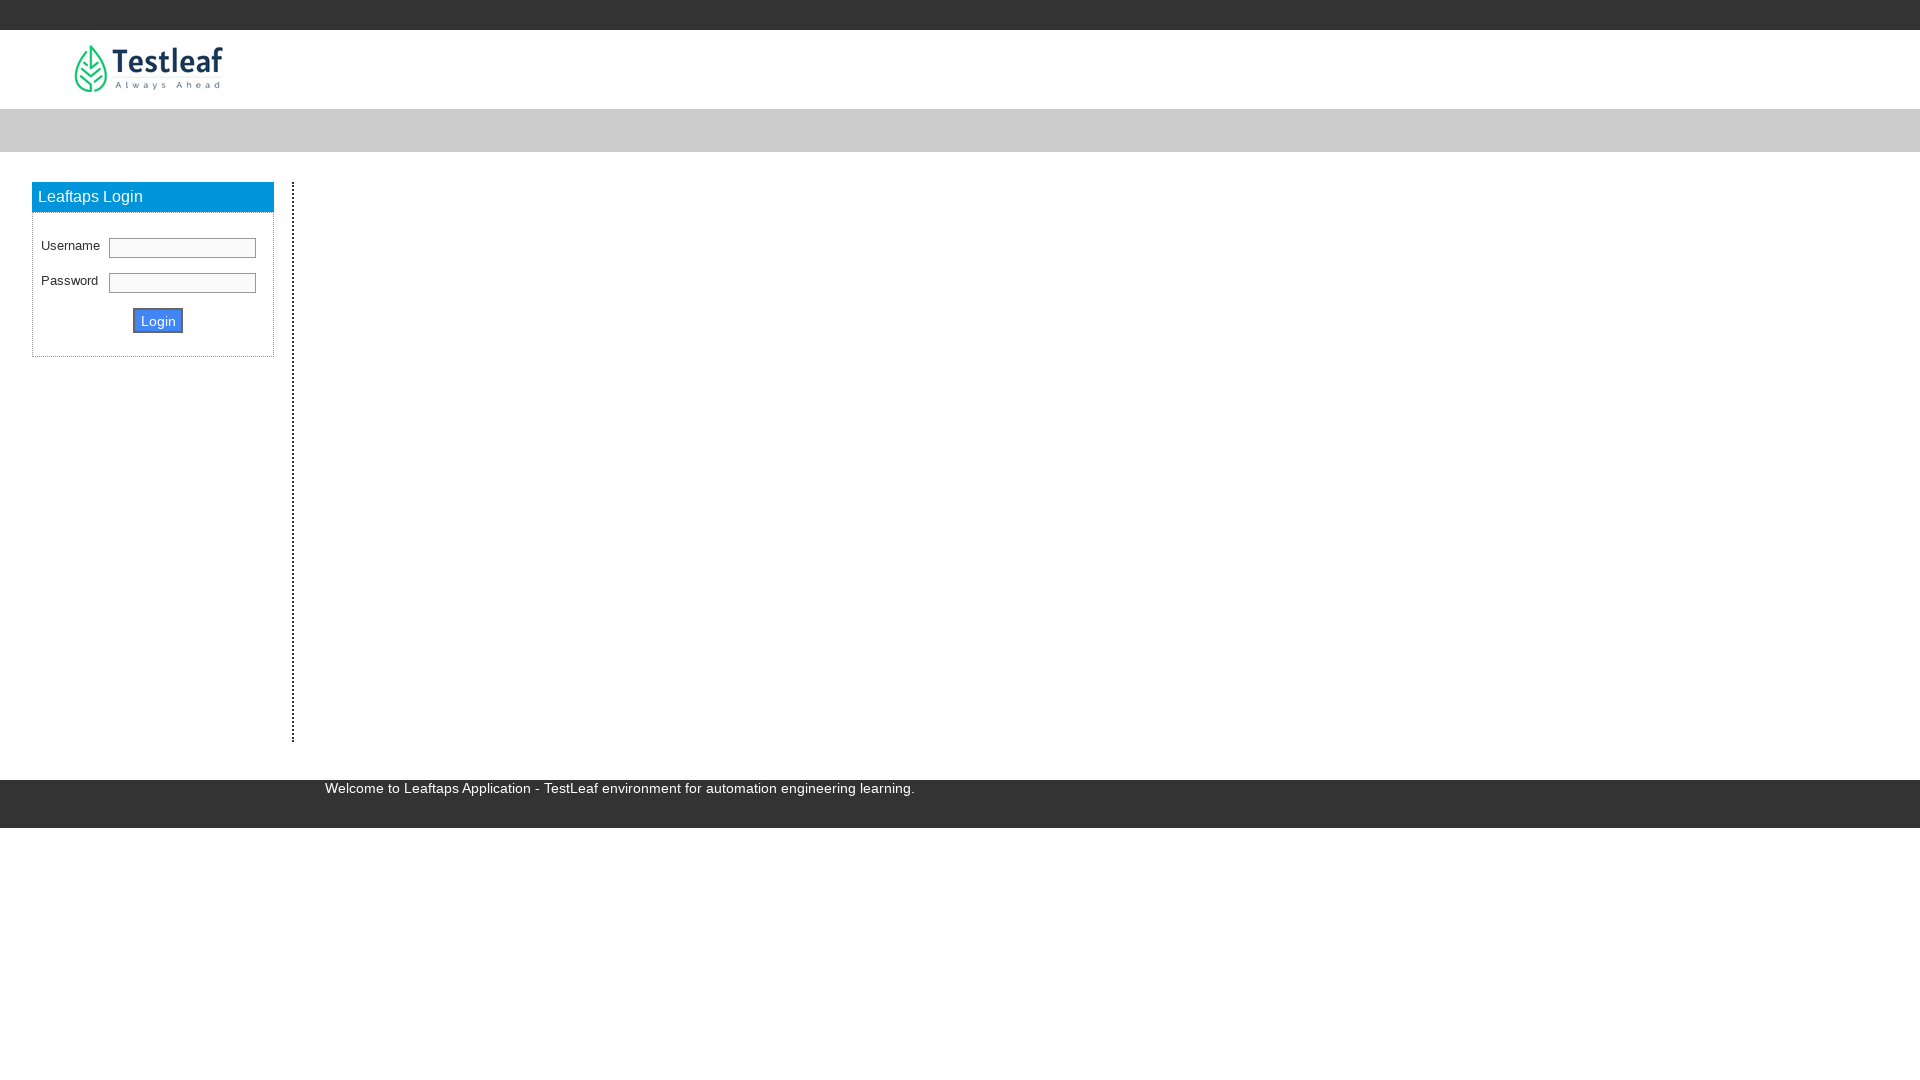

OpenTaps application homepage loaded and DOM content fully rendered
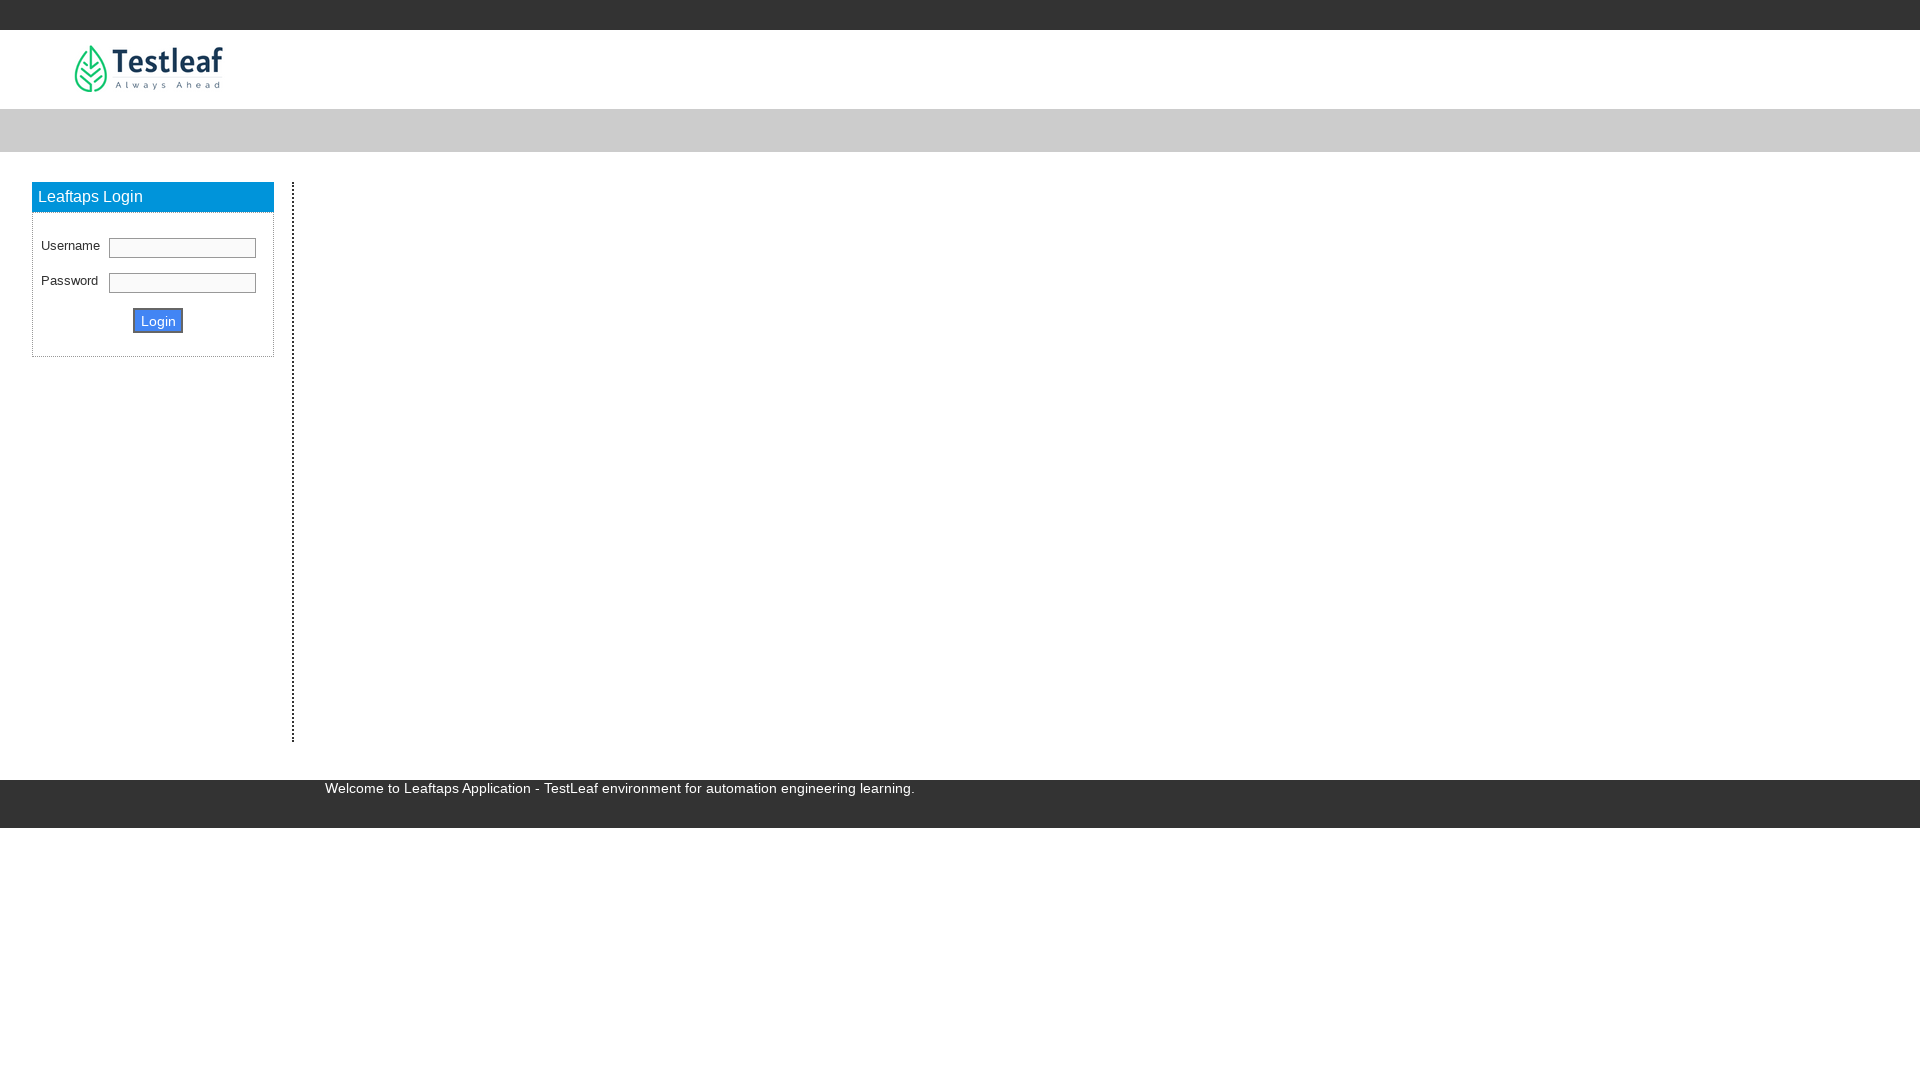

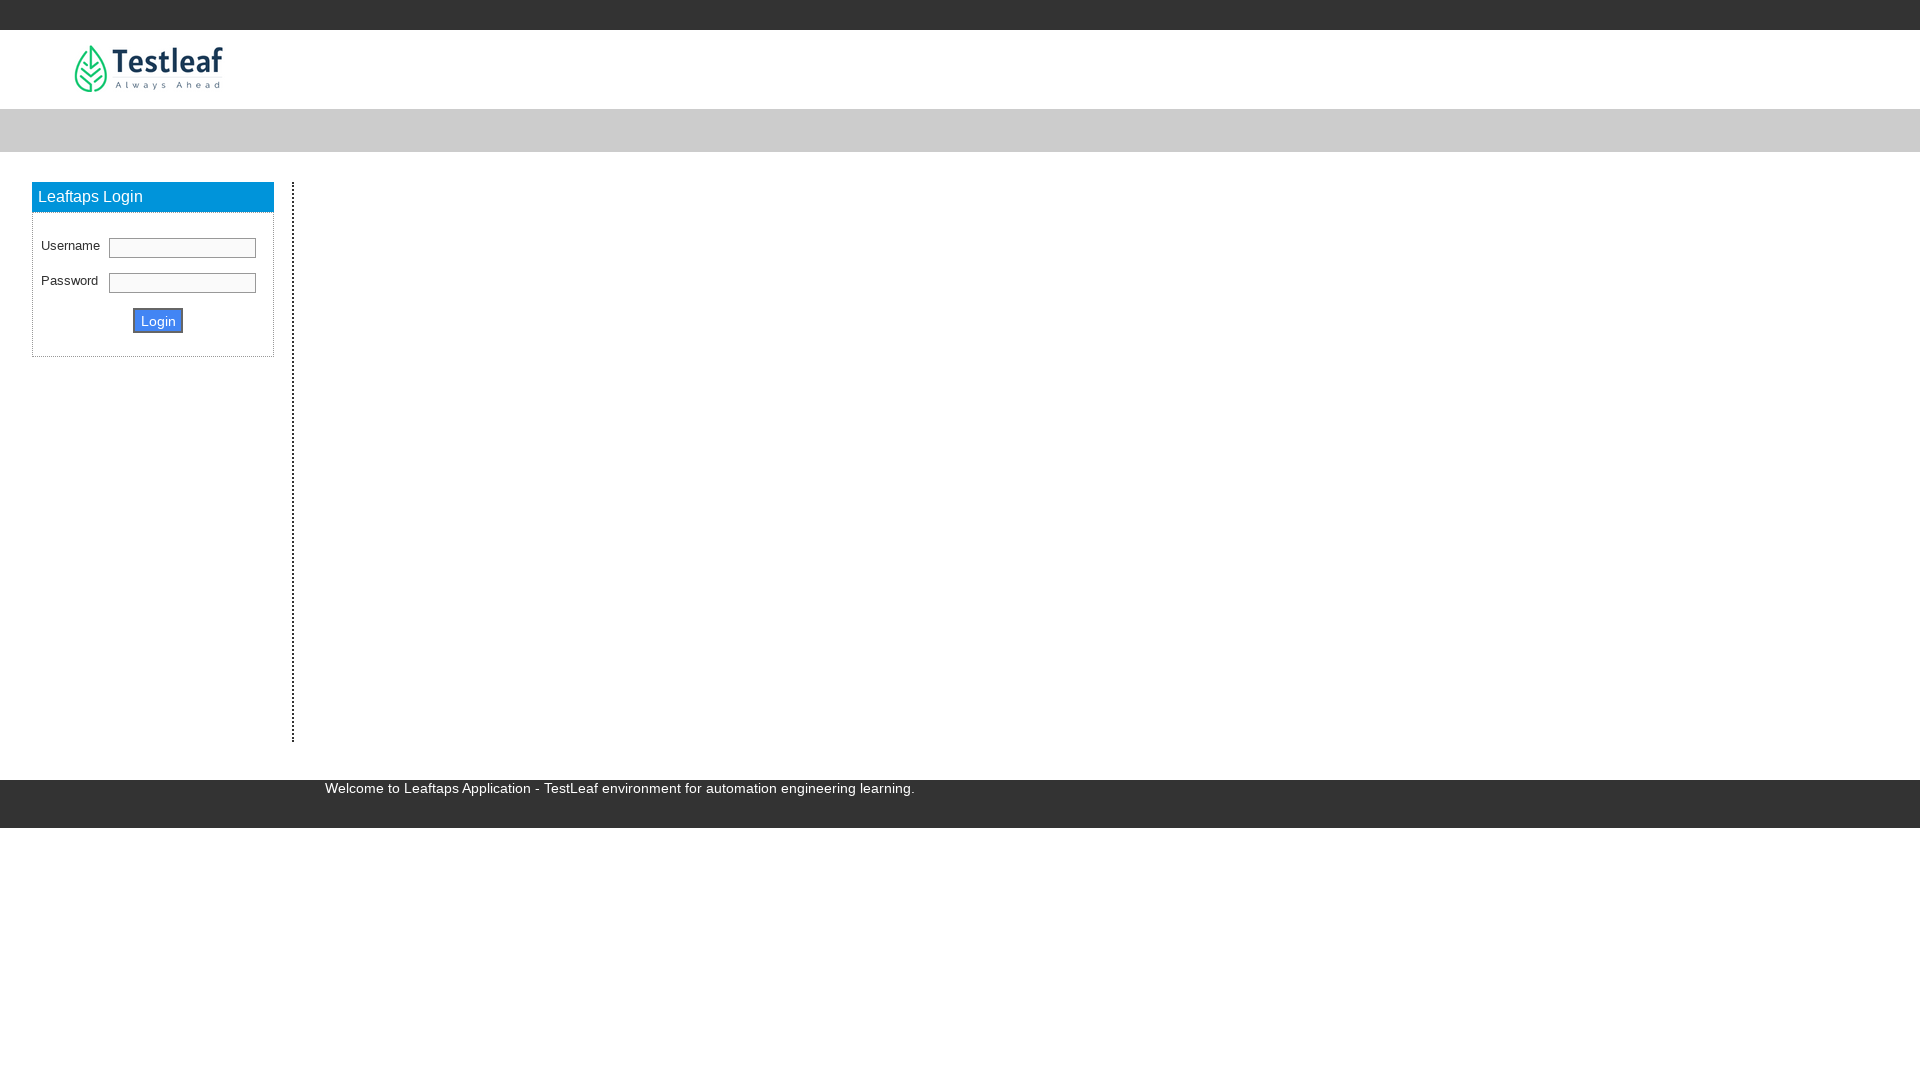